Tests browser window handling functionality by opening a new window, switching to it, reading text from the new window, and closing it

Starting URL: https://demoqa.com/browser-windows

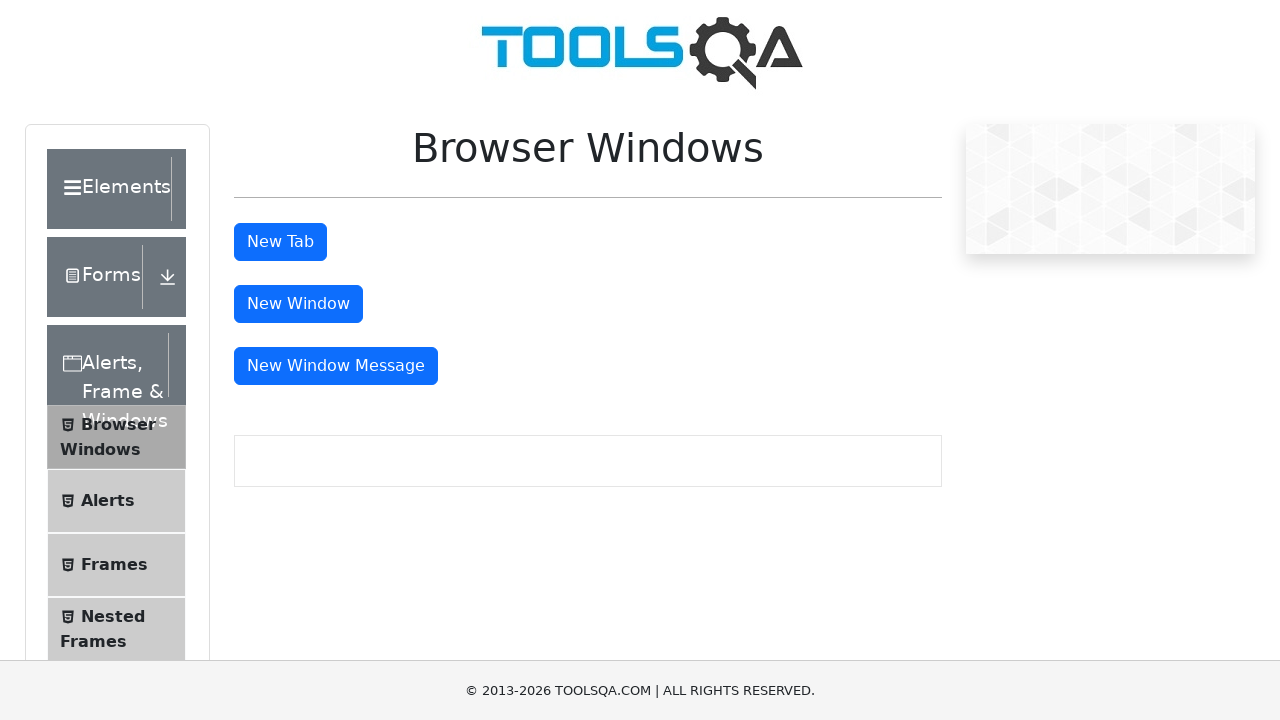

Clicked button to open new window at (298, 304) on #windowButton
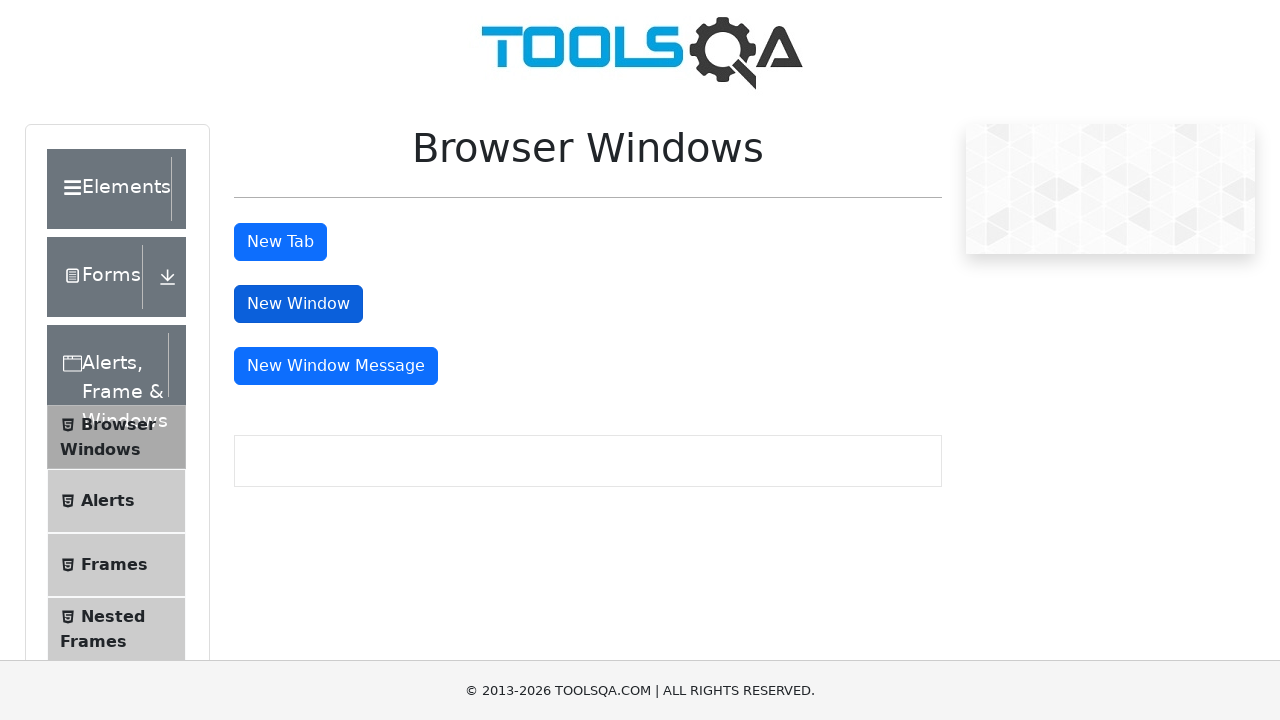

Retrieved all open pages/windows
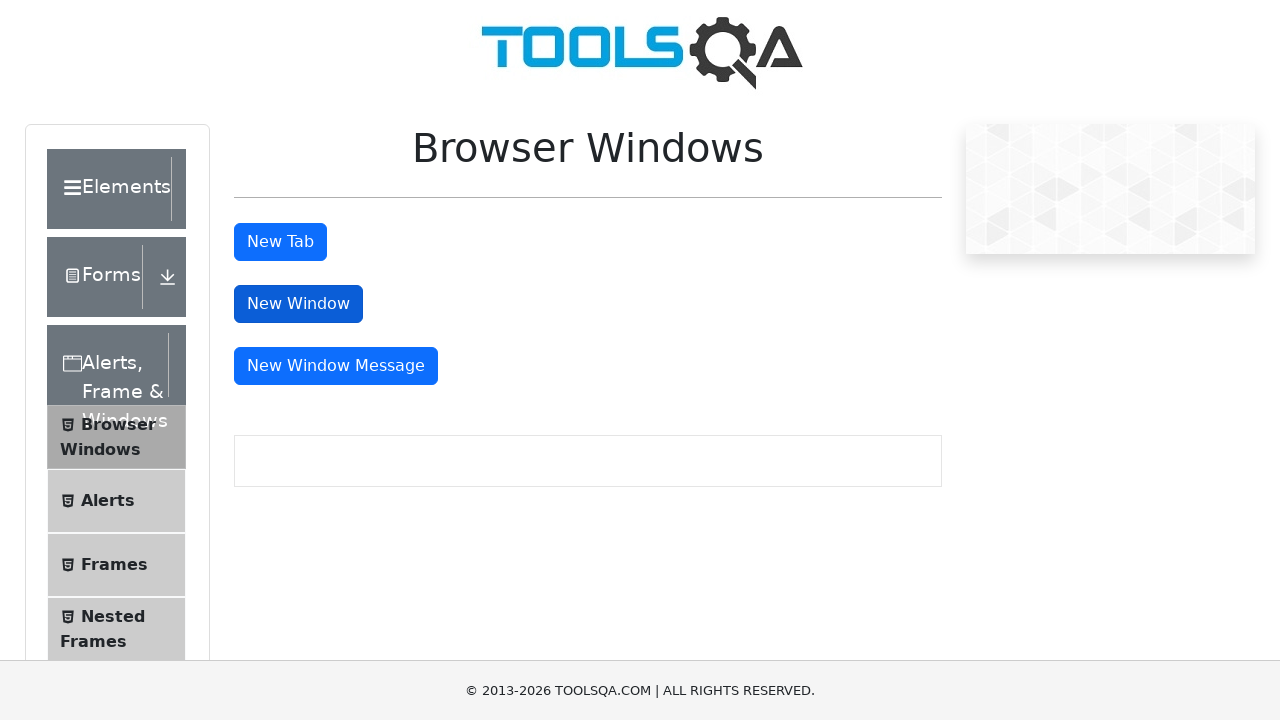

Switched to new window
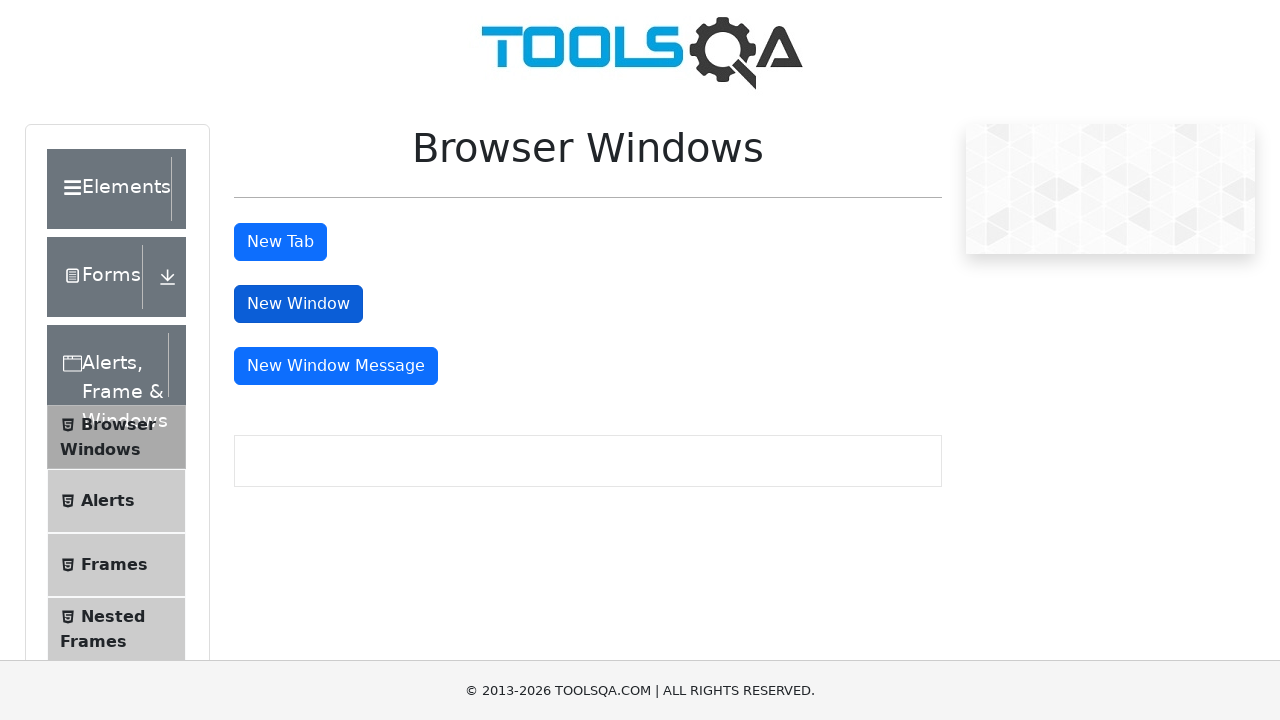

Sample heading element loaded in new window
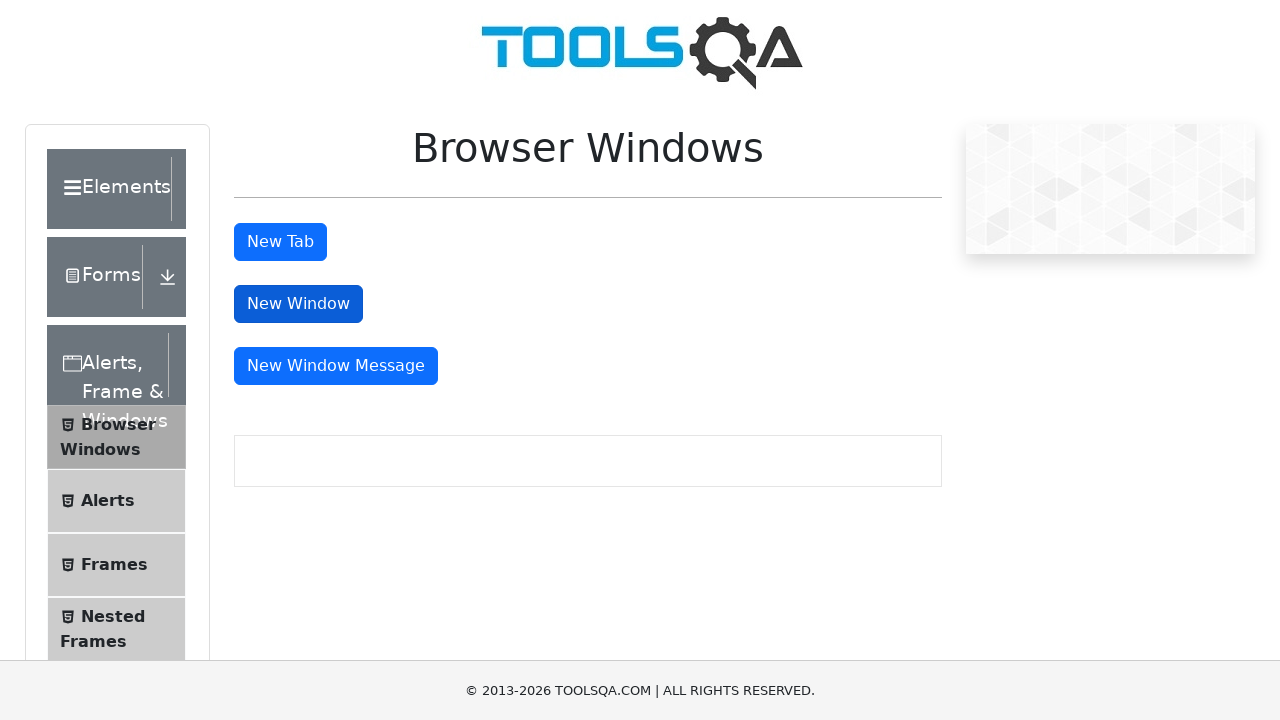

Retrieved heading text from new window: 'This is a sample page'
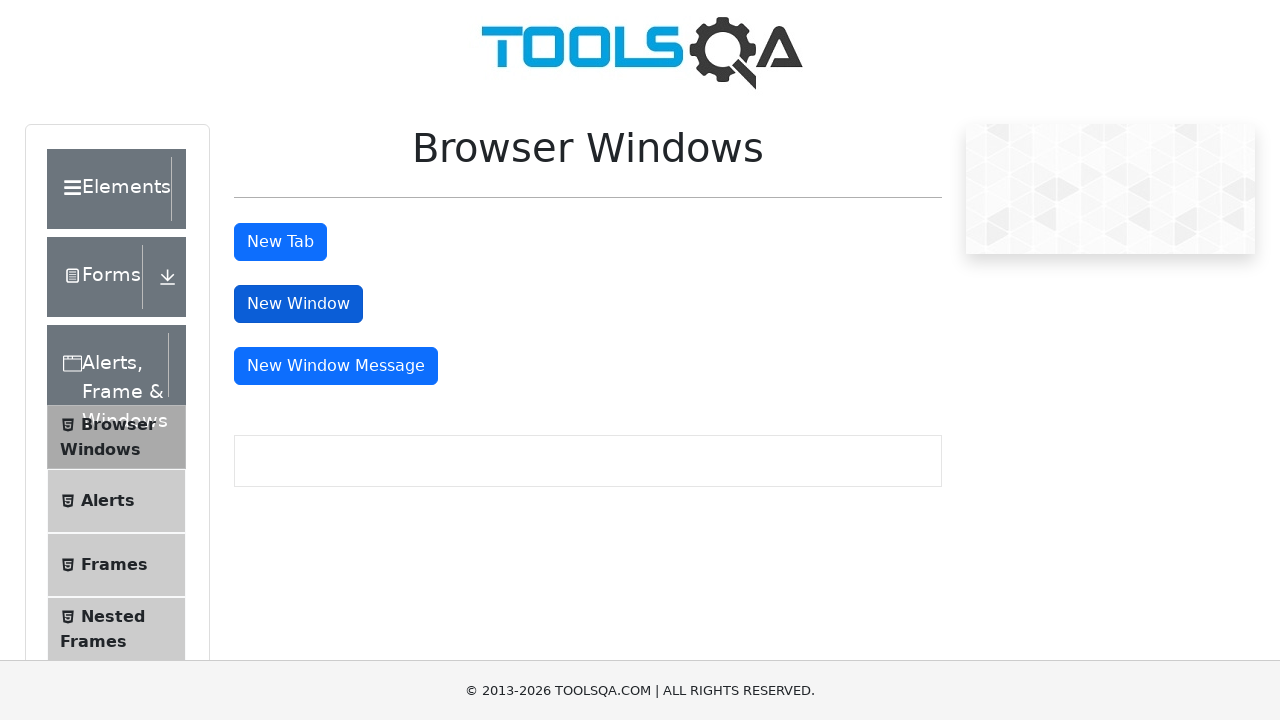

Closed the new window
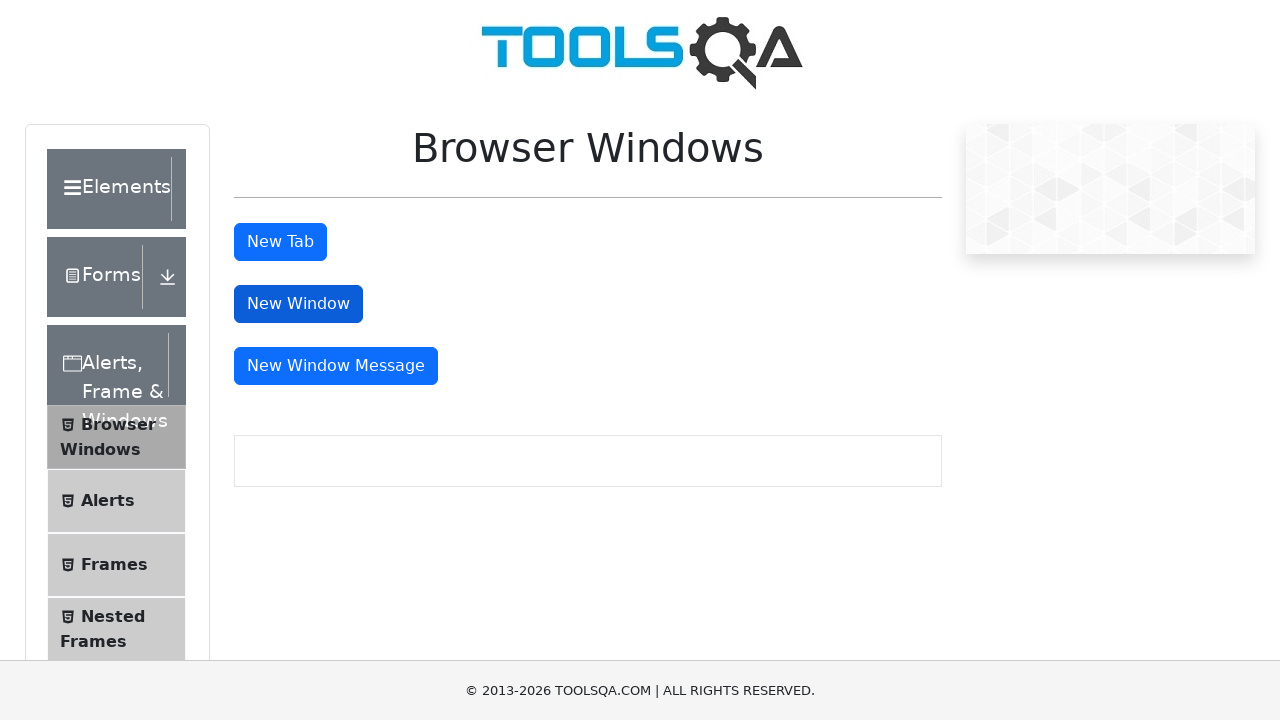

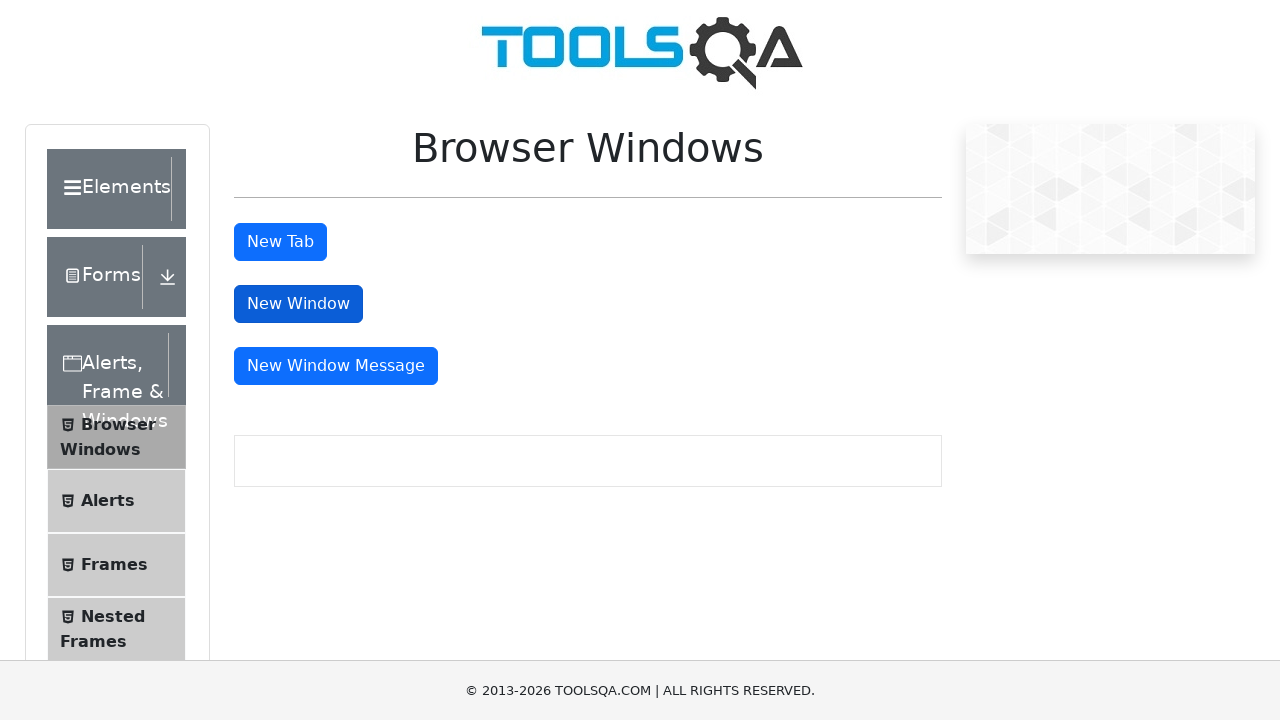